Performs multiple subtraction operations on the calculator and verifies that the history shows the correct number of operations

Starting URL: http://juliemr.github.io/protractor-demo/

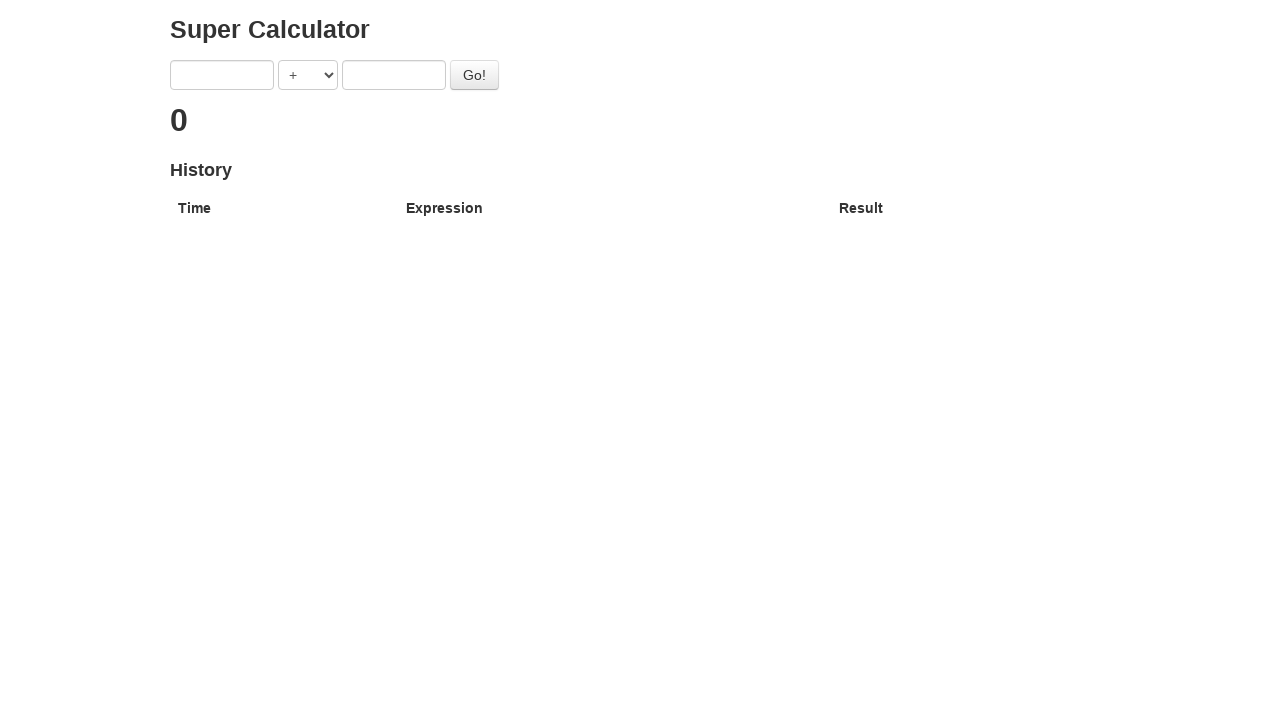

Selected SUBTRACTION operation from dropdown on [ng-model='operator']
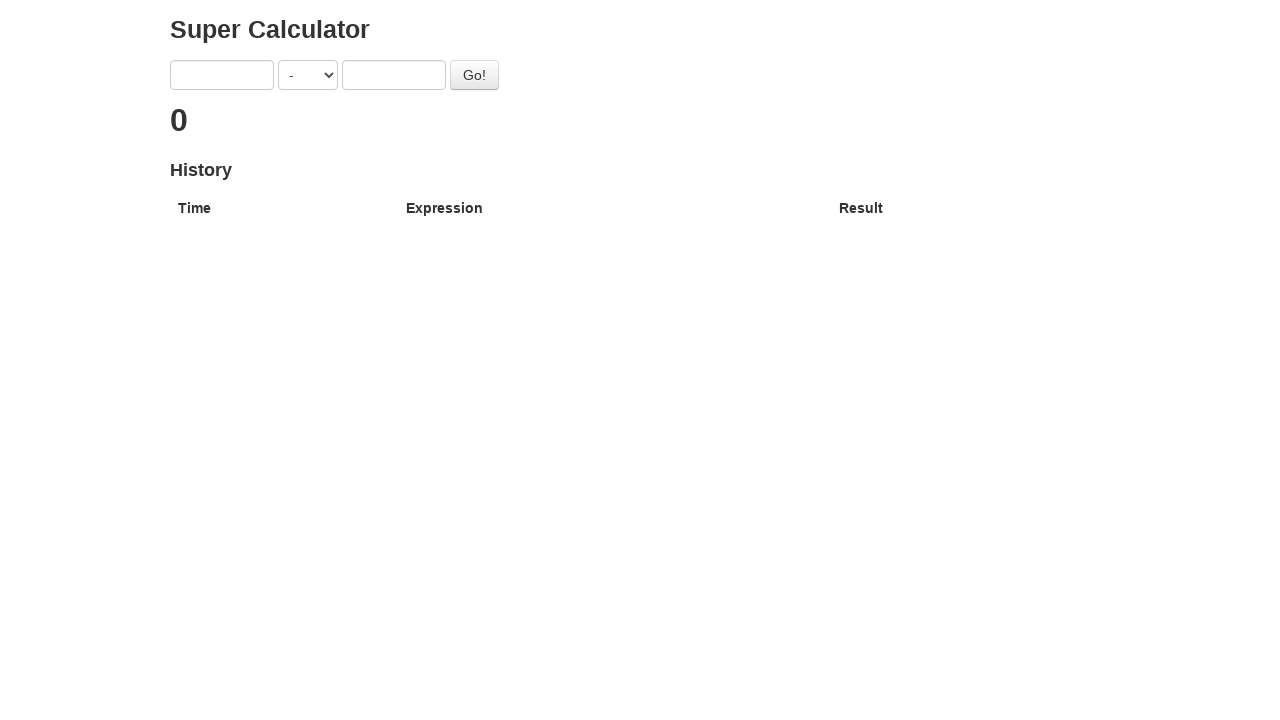

Filled first operand with '2' on [ng-model='first']
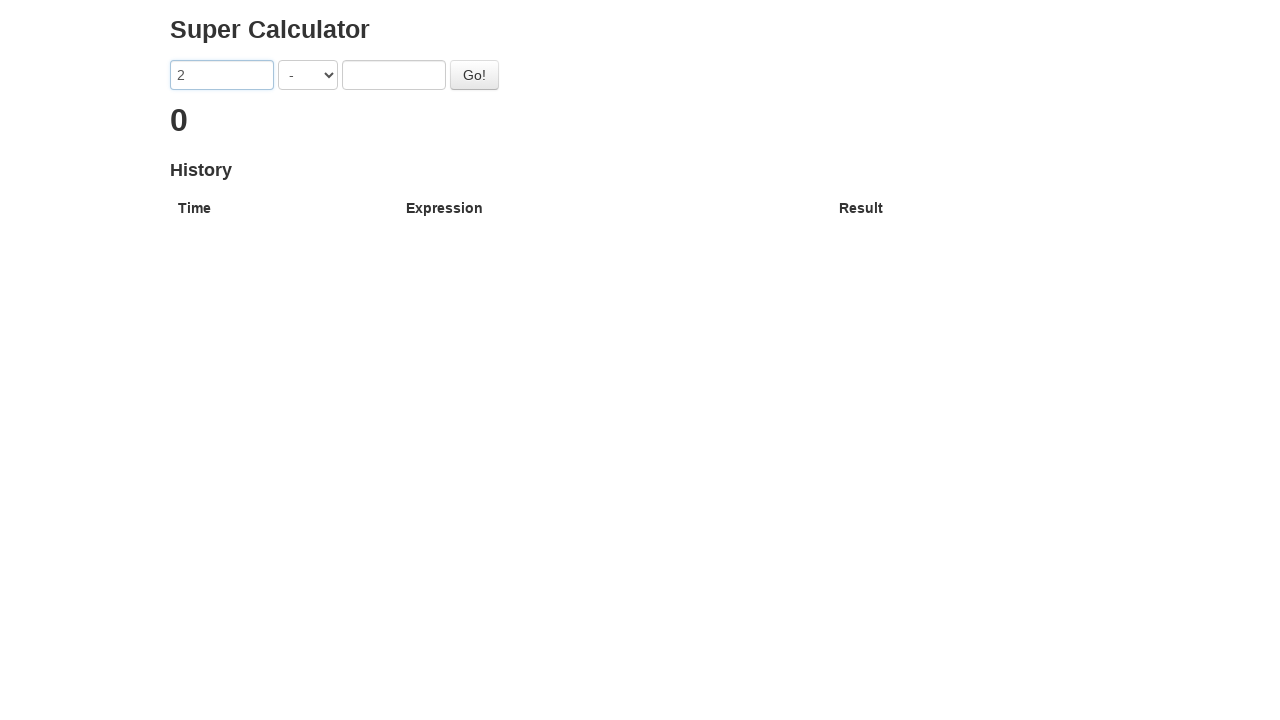

Filled second operand with '1' on [ng-model='second']
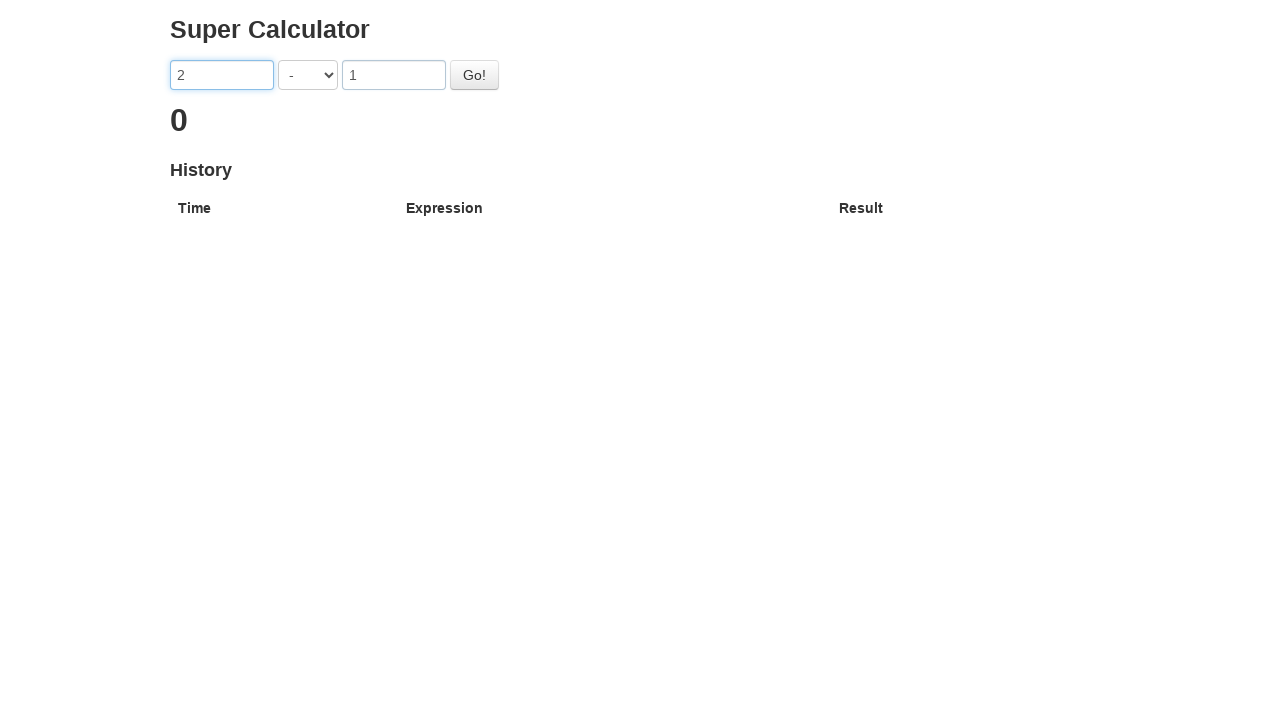

Clicked go button to perform first subtraction (2 - 1) at (474, 75) on #gobutton
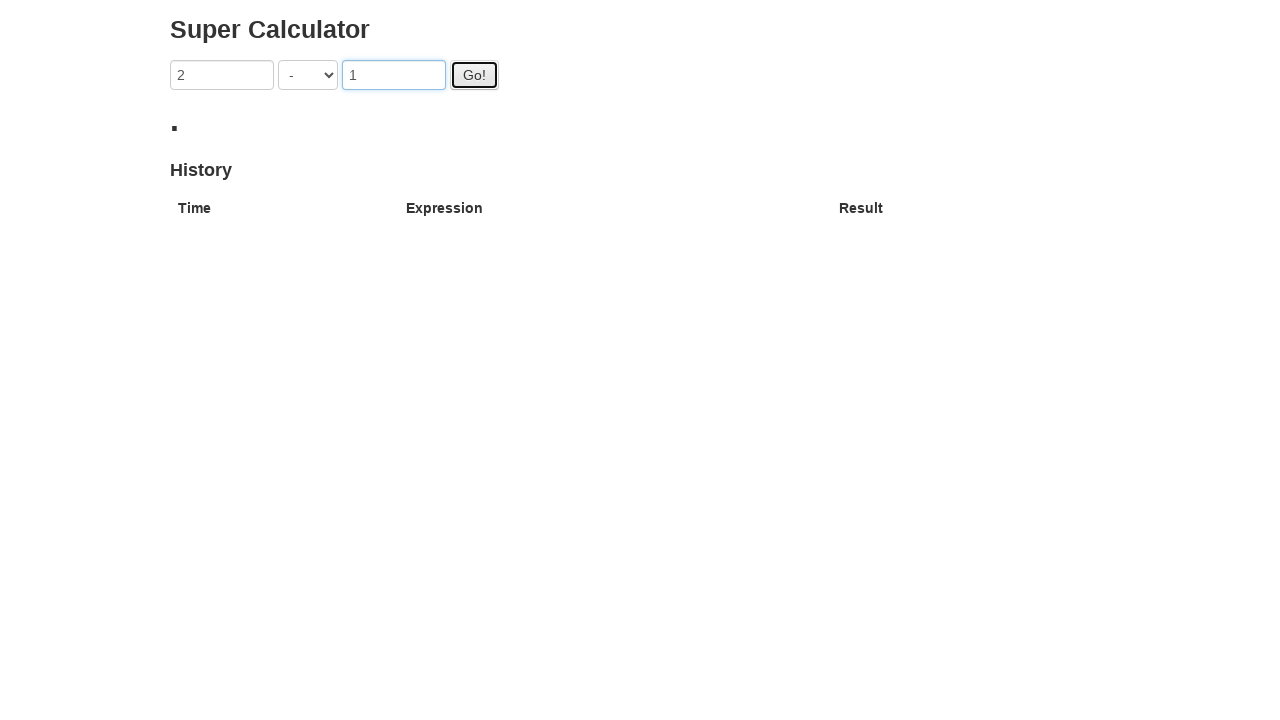

First result (1) appeared in the display
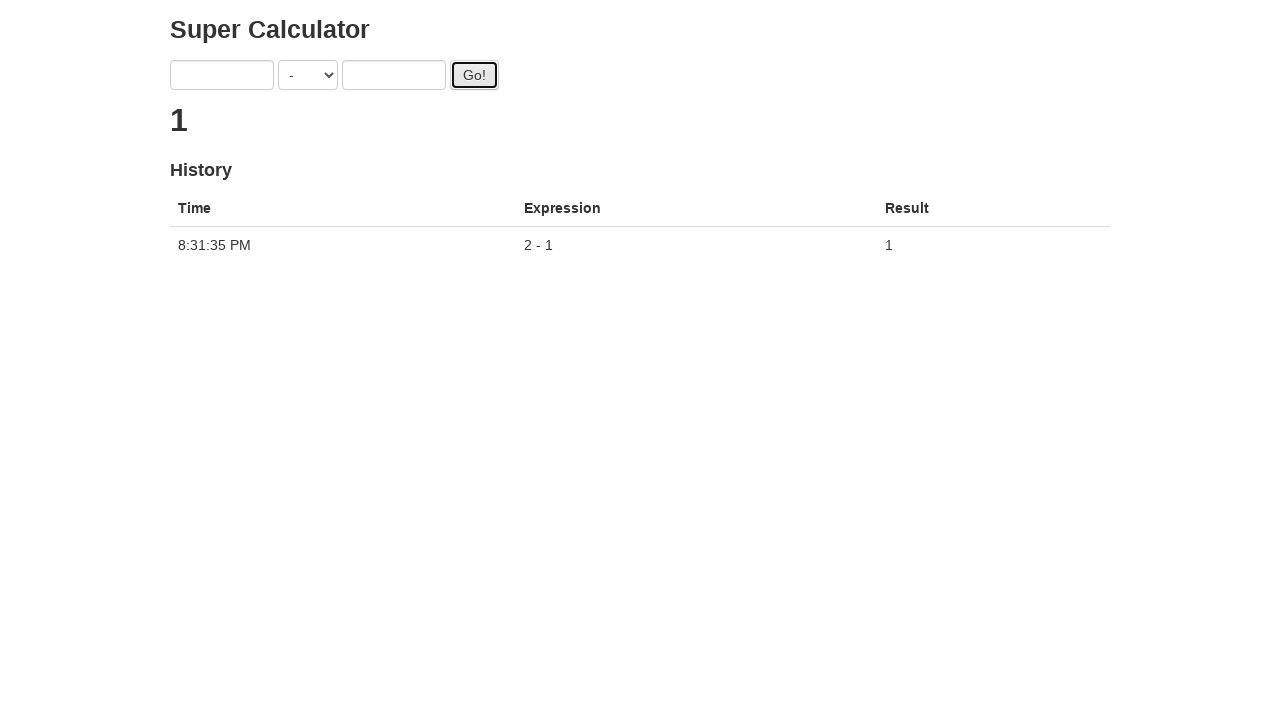

Filled first operand with '3' on [ng-model='first']
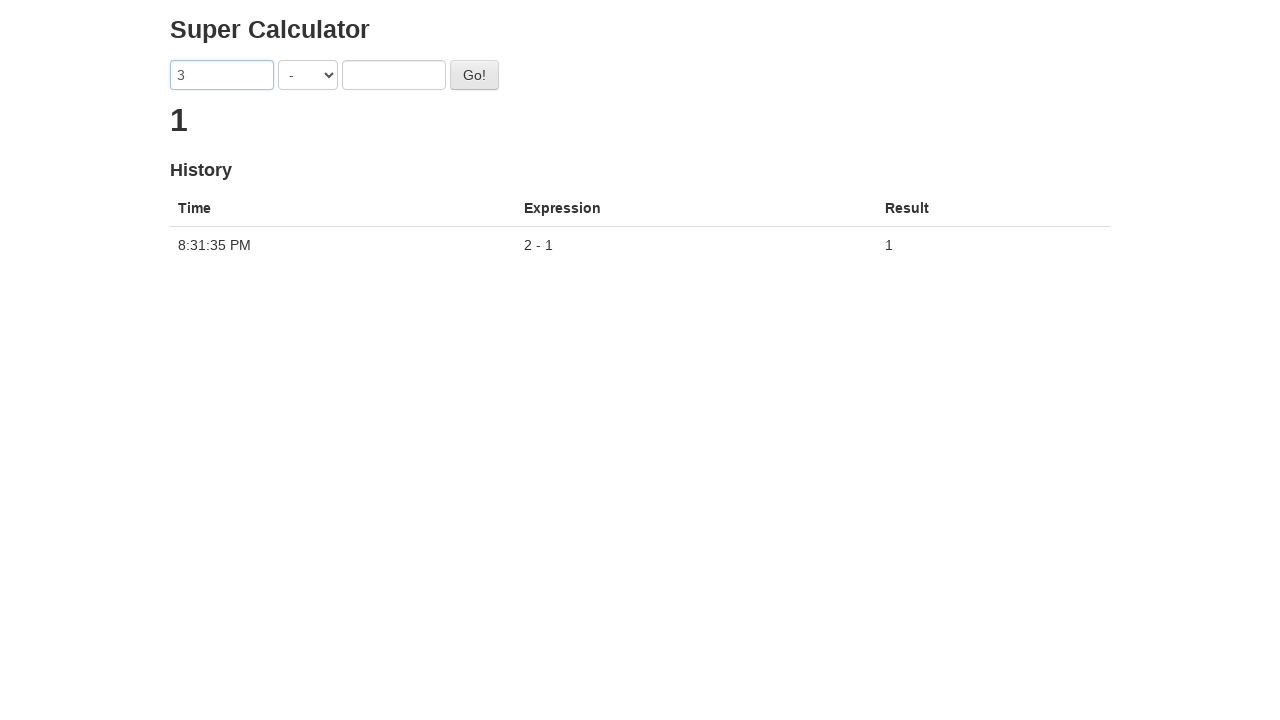

Filled second operand with '1' on [ng-model='second']
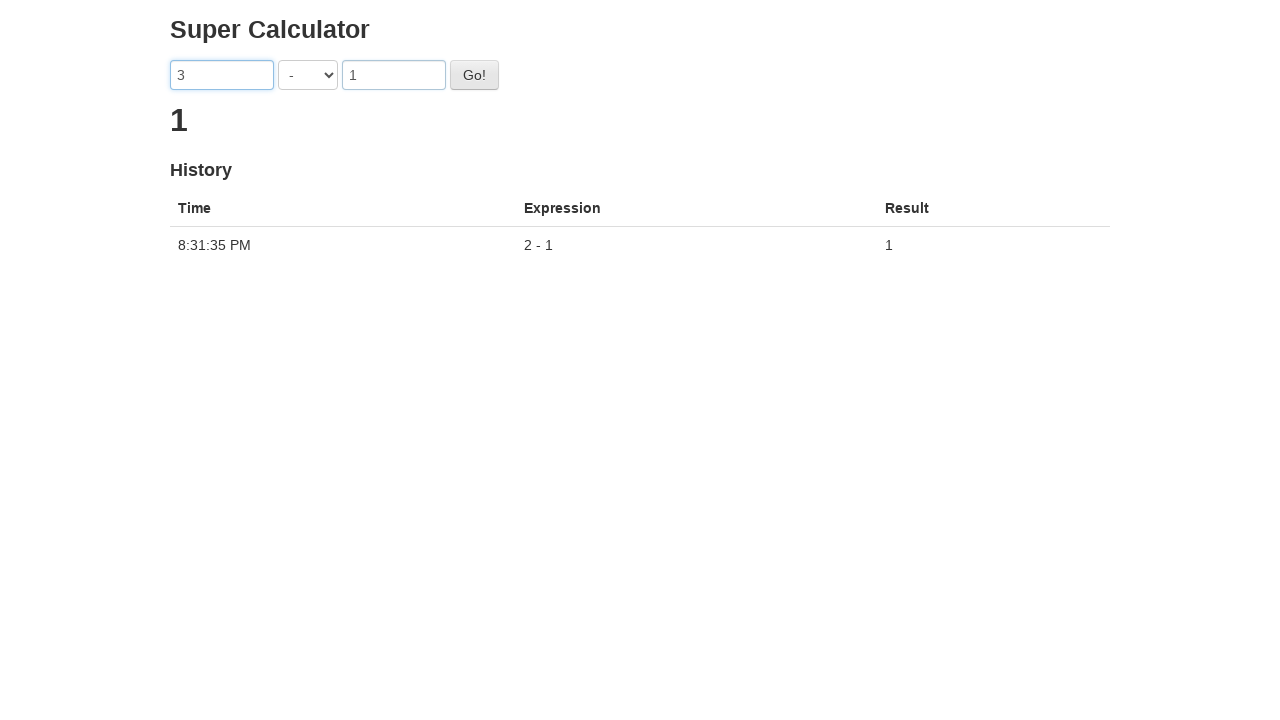

Selected SUBTRACTION operation from dropdown for second calculation on [ng-model='operator']
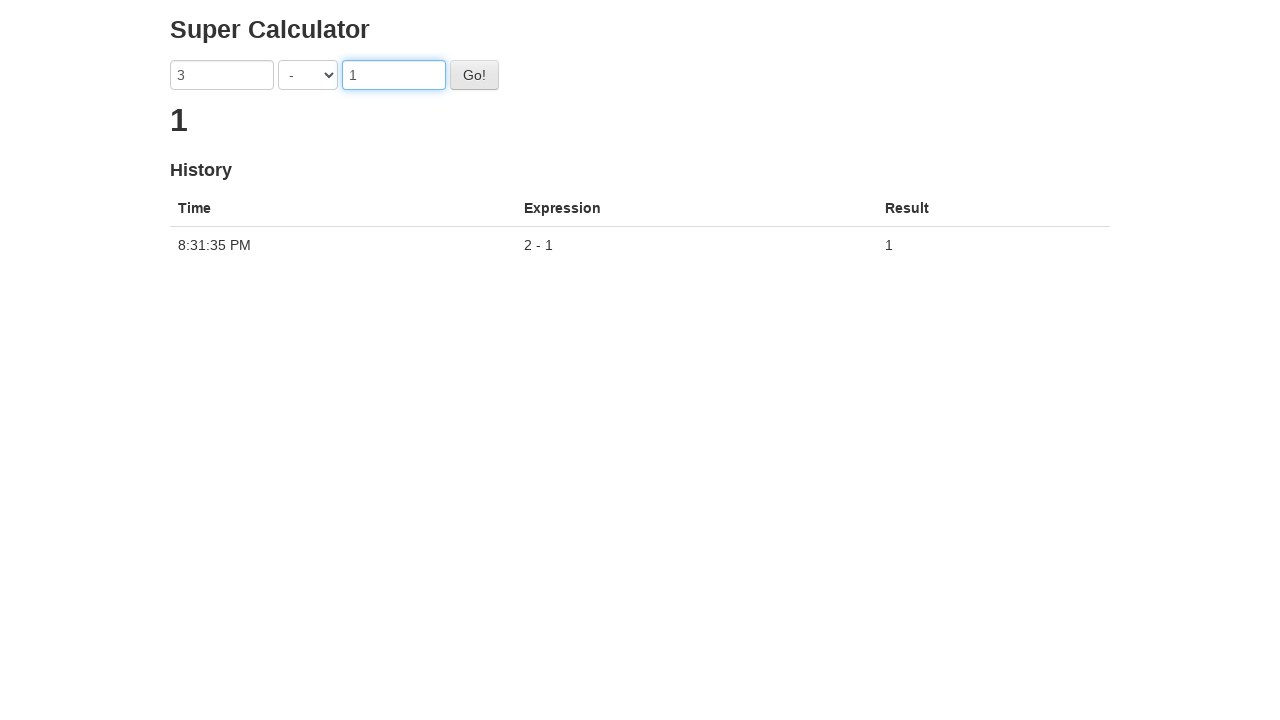

Clicked go button to perform second subtraction (3 - 1) at (474, 75) on #gobutton
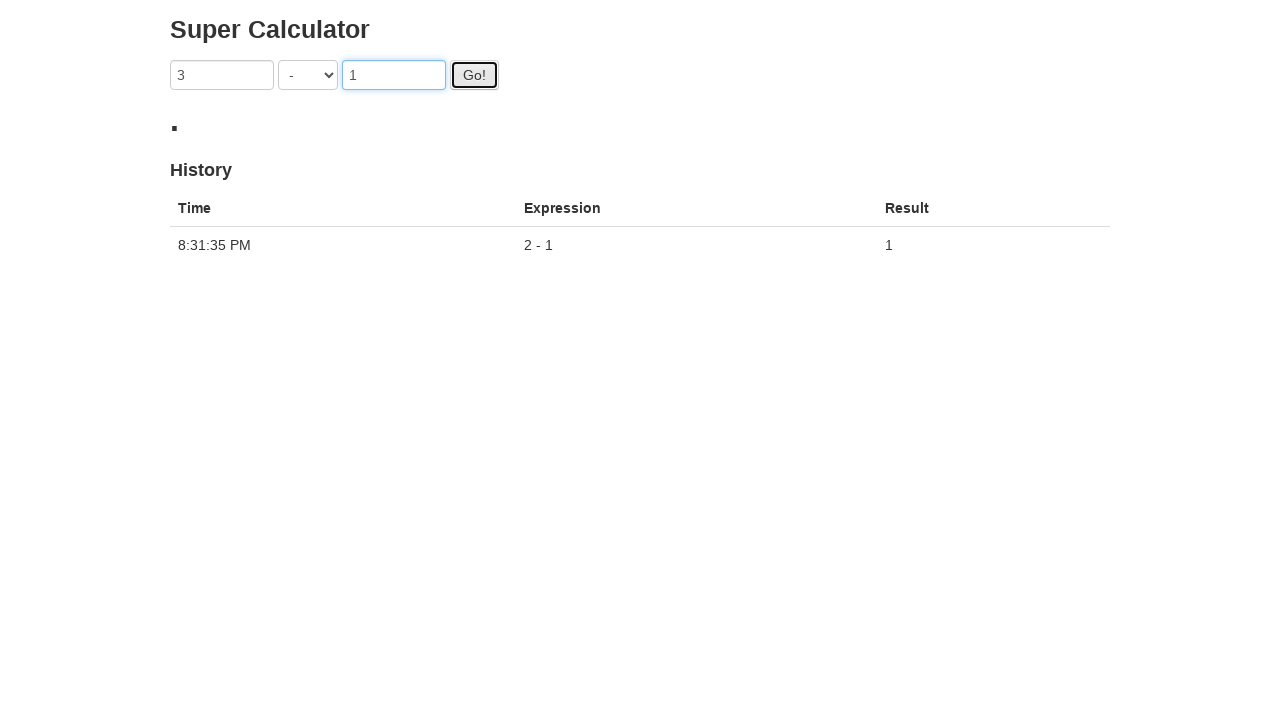

Second result (2) appeared in the display
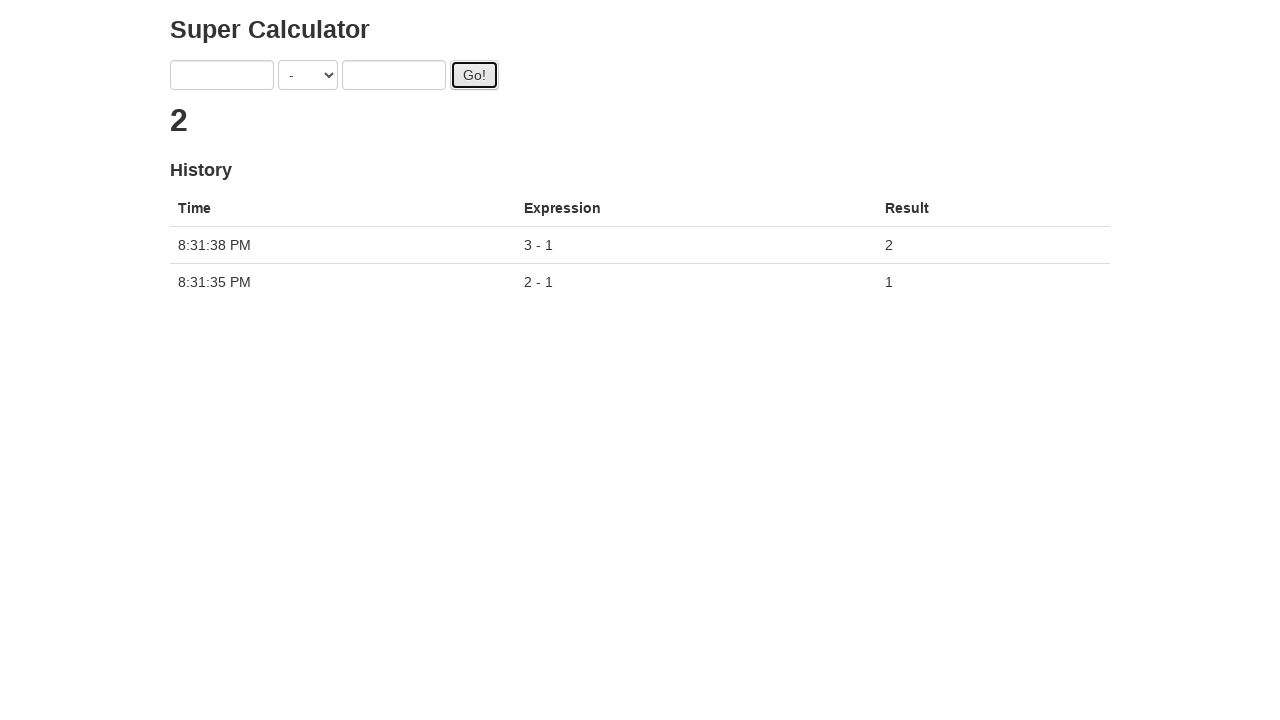

Retrieved history list of operations
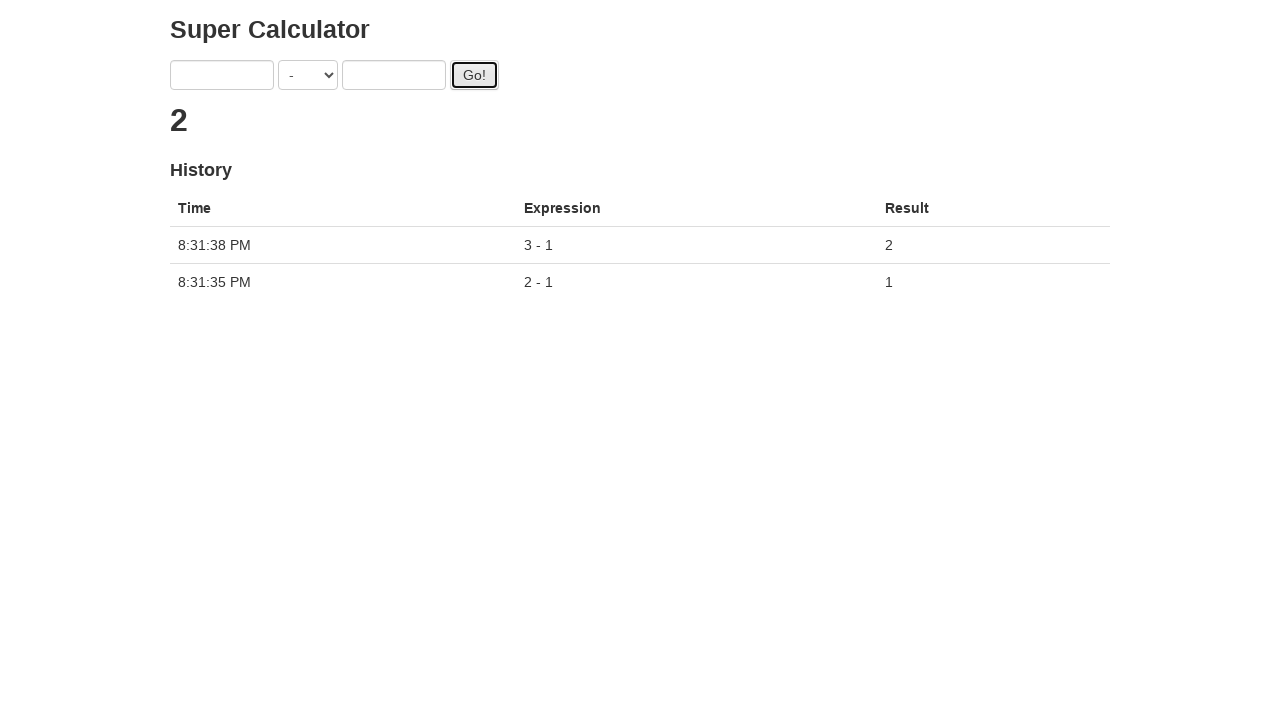

Verified that exactly 2 operations are recorded in history
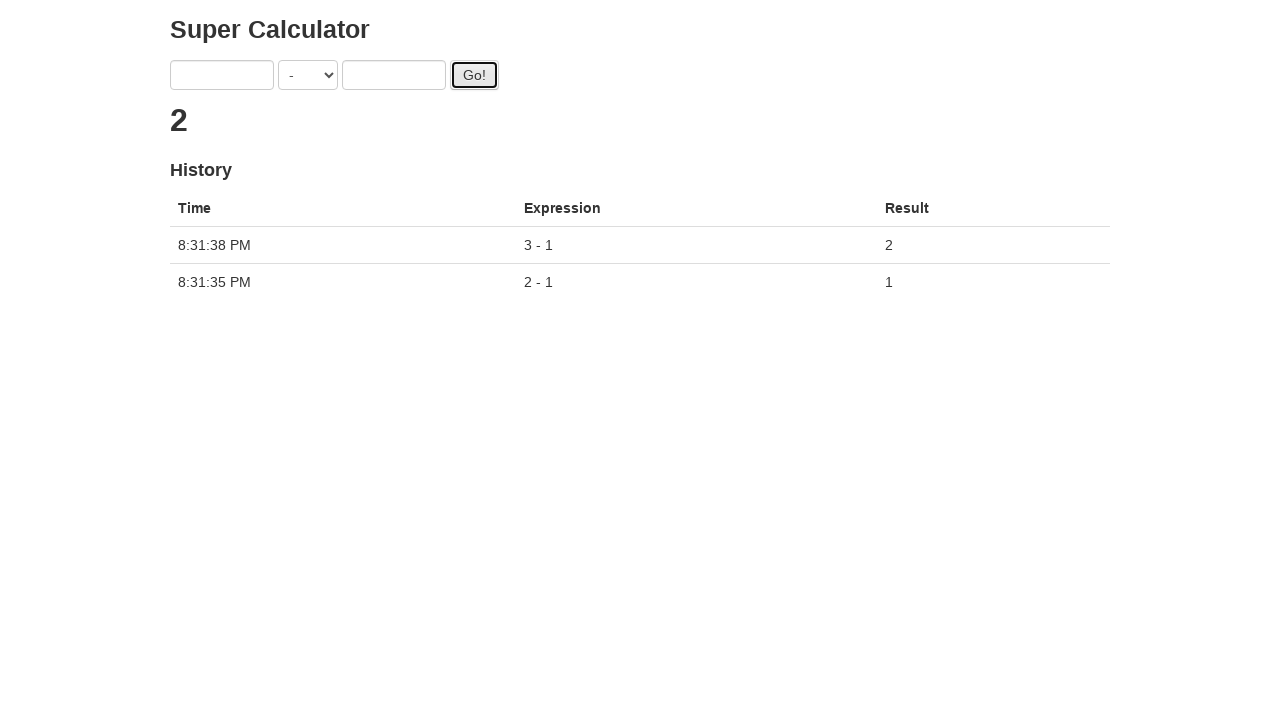

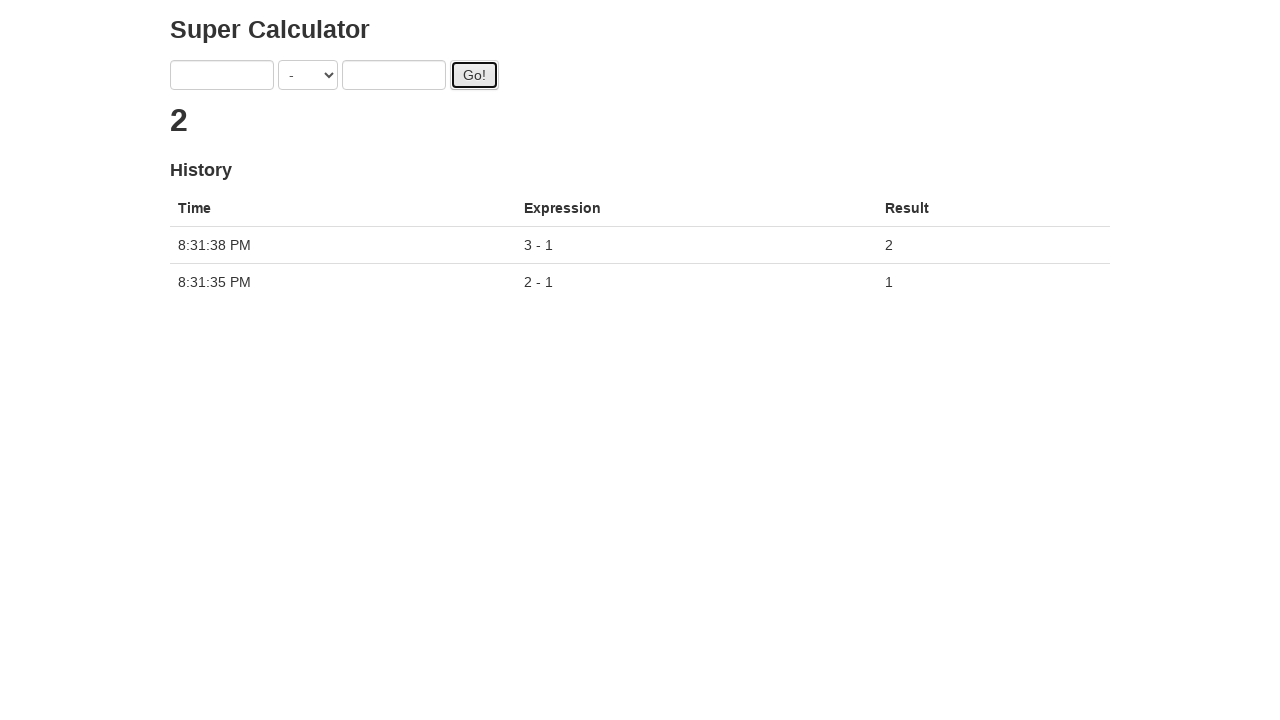